Tests dynamic controls functionality by checking if a text input is initially disabled, clicking a button to enable it, and verifying the input becomes enabled

Starting URL: https://training-support.net/webelements/dynamic-controls

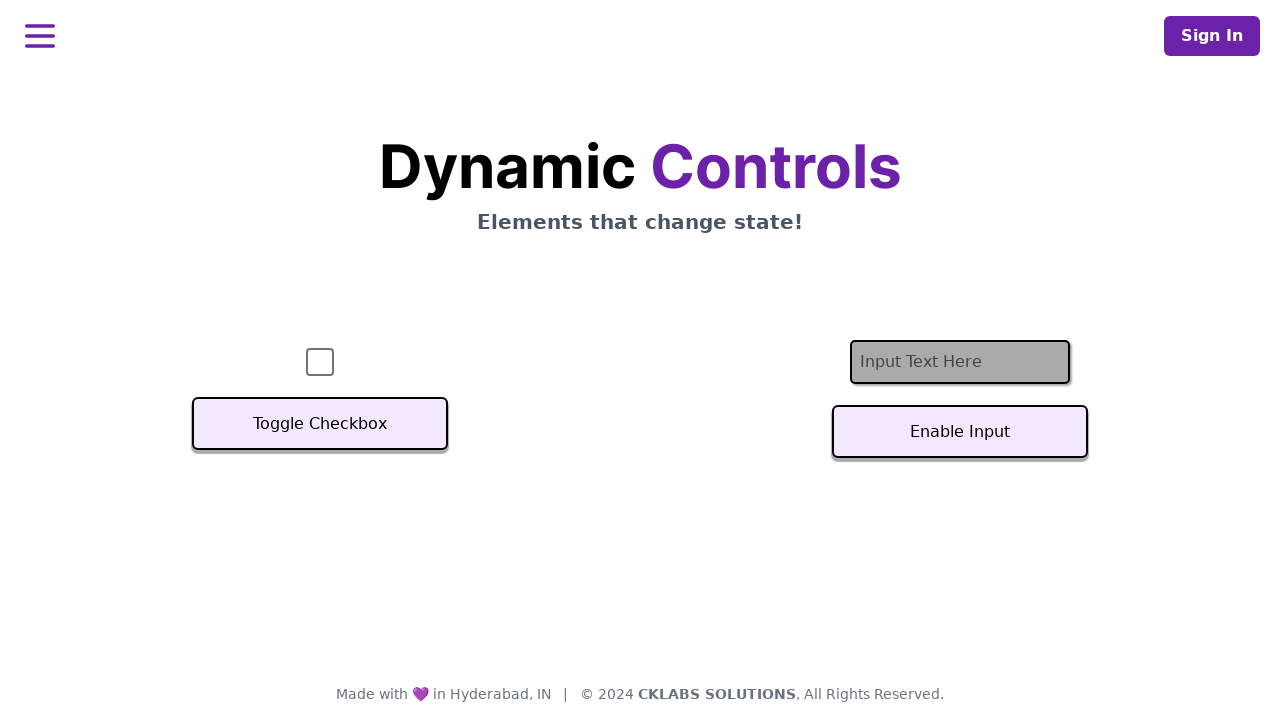

Located and waited for text input element to be present
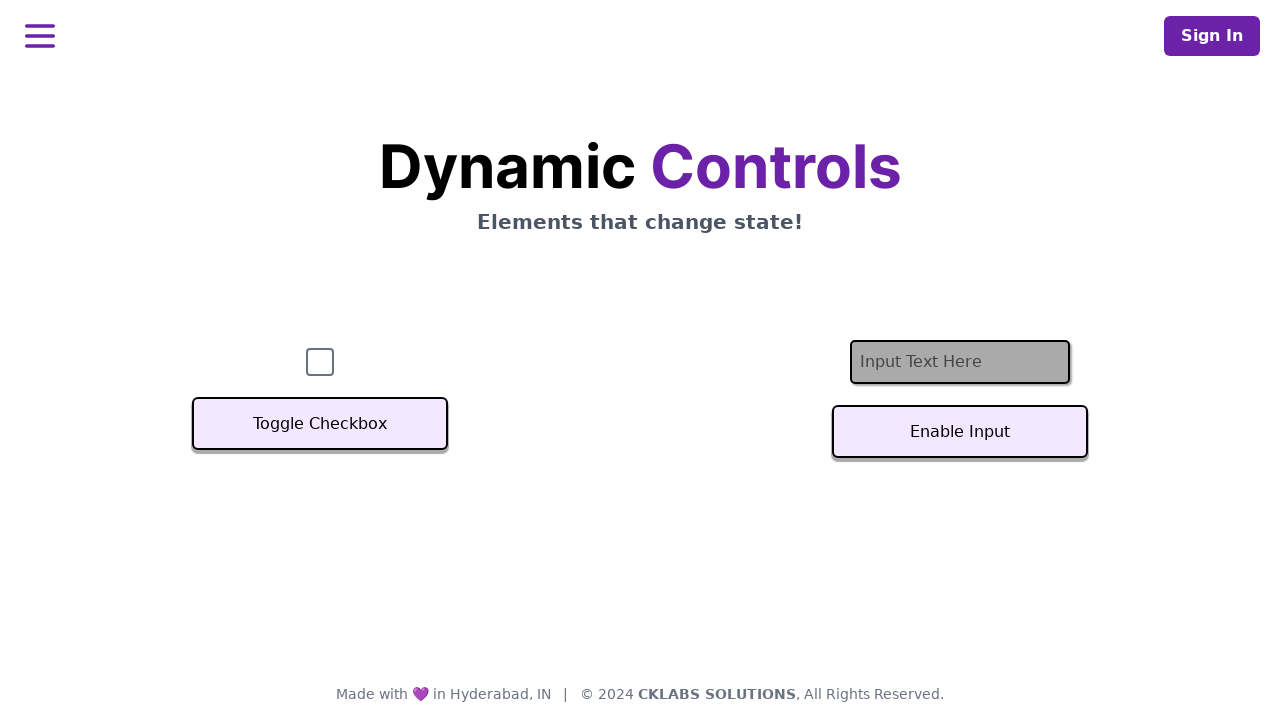

Clicked button to toggle text input state at (960, 432) on #textInputButton
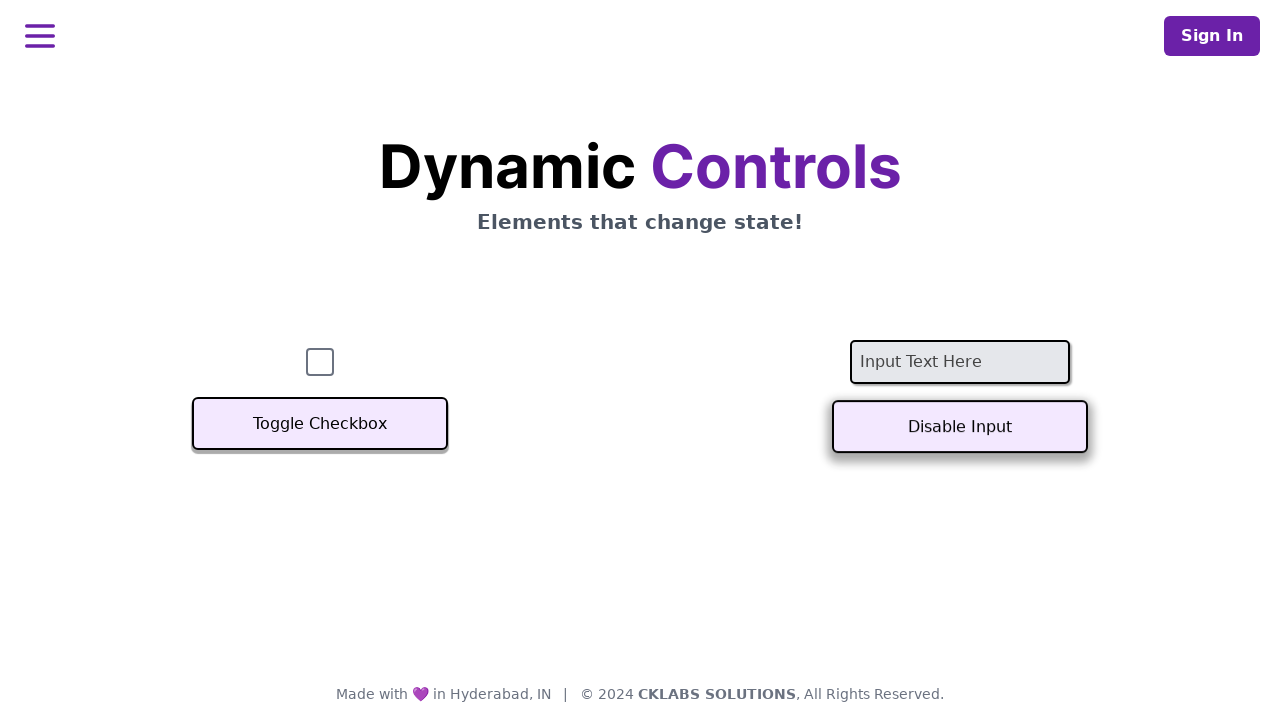

Text input is now enabled - state change verified
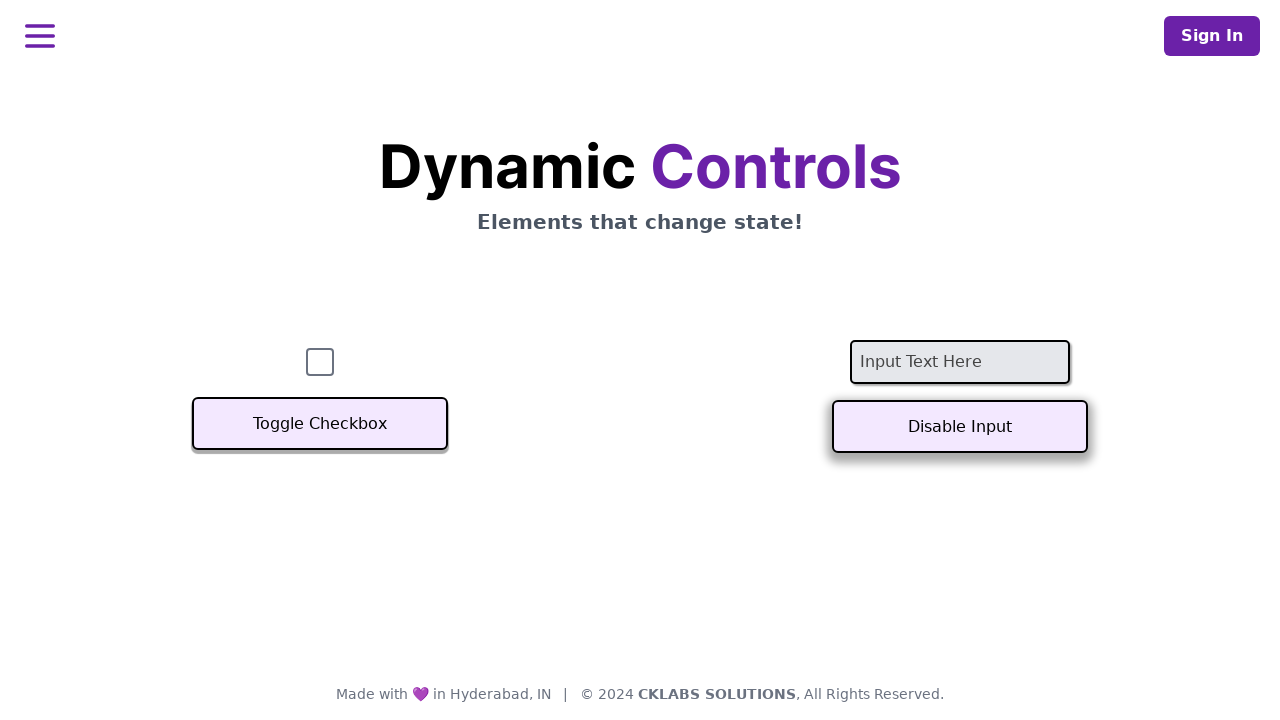

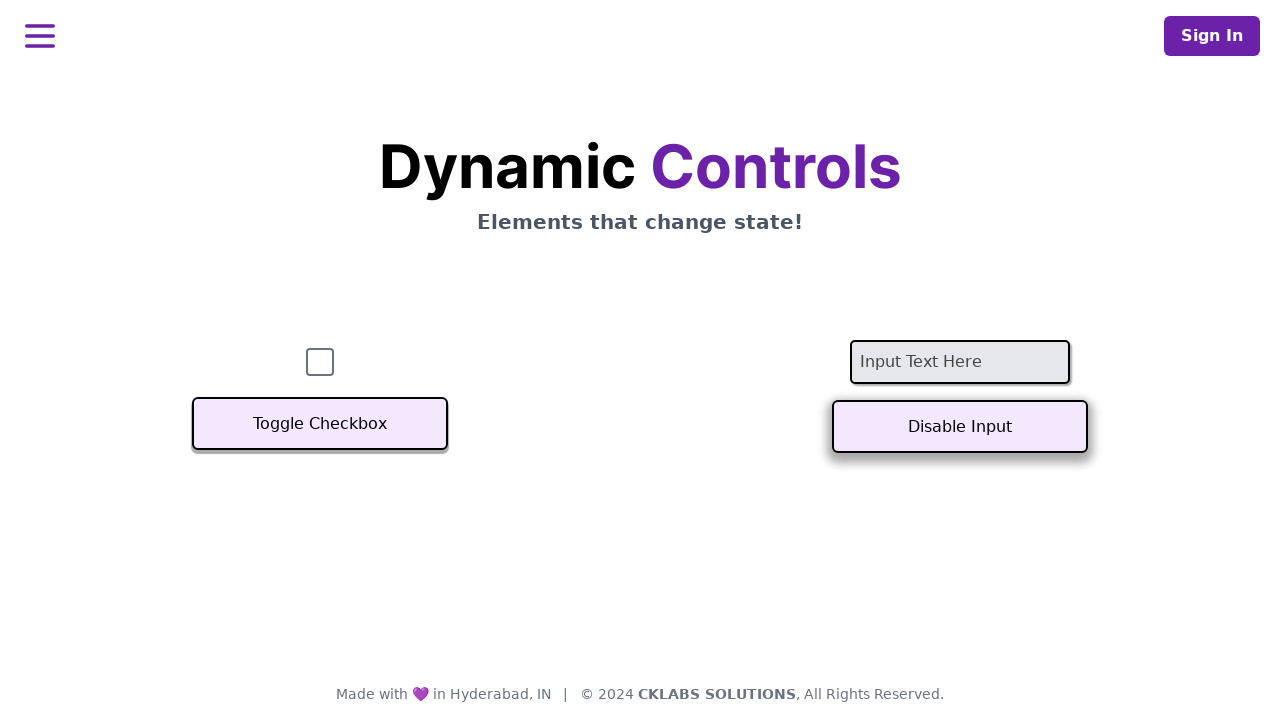